Tests filtering todos by Active, Completed, and All views, including browser back navigation.

Starting URL: https://demo.playwright.dev/todomvc

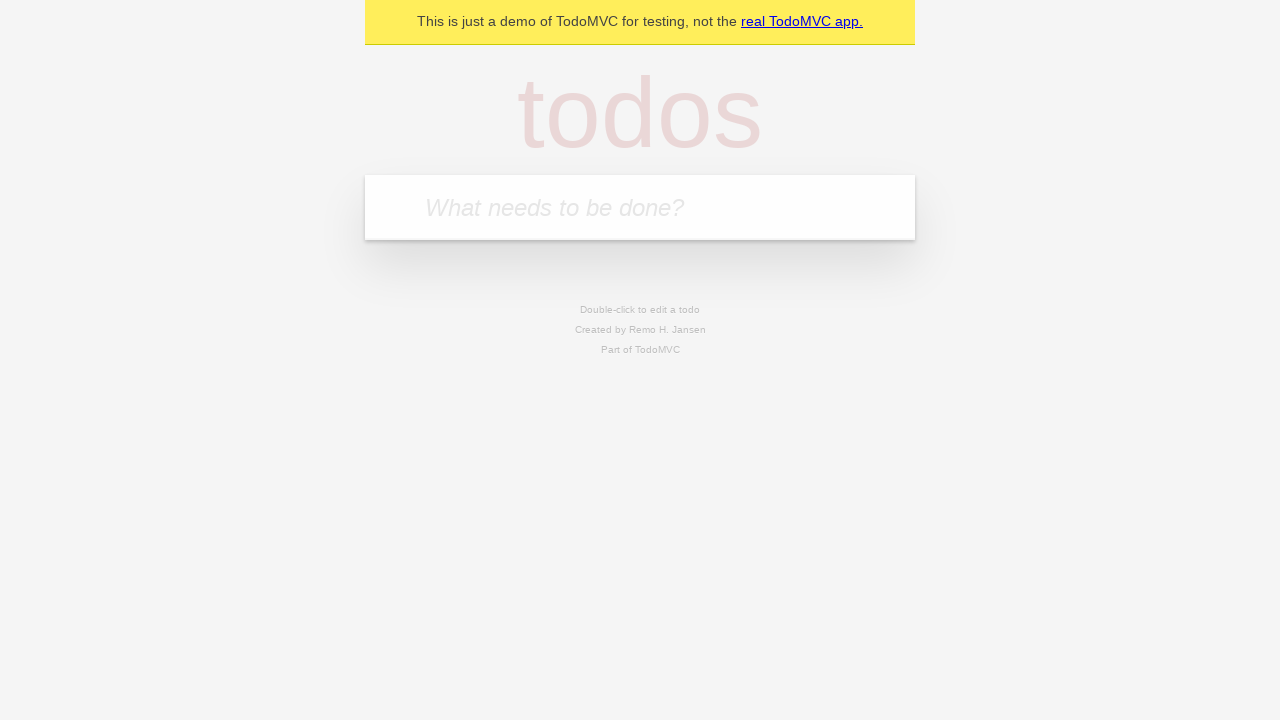

Filled todo input with 'buy some cheese' on internal:attr=[placeholder="What needs to be done?"i]
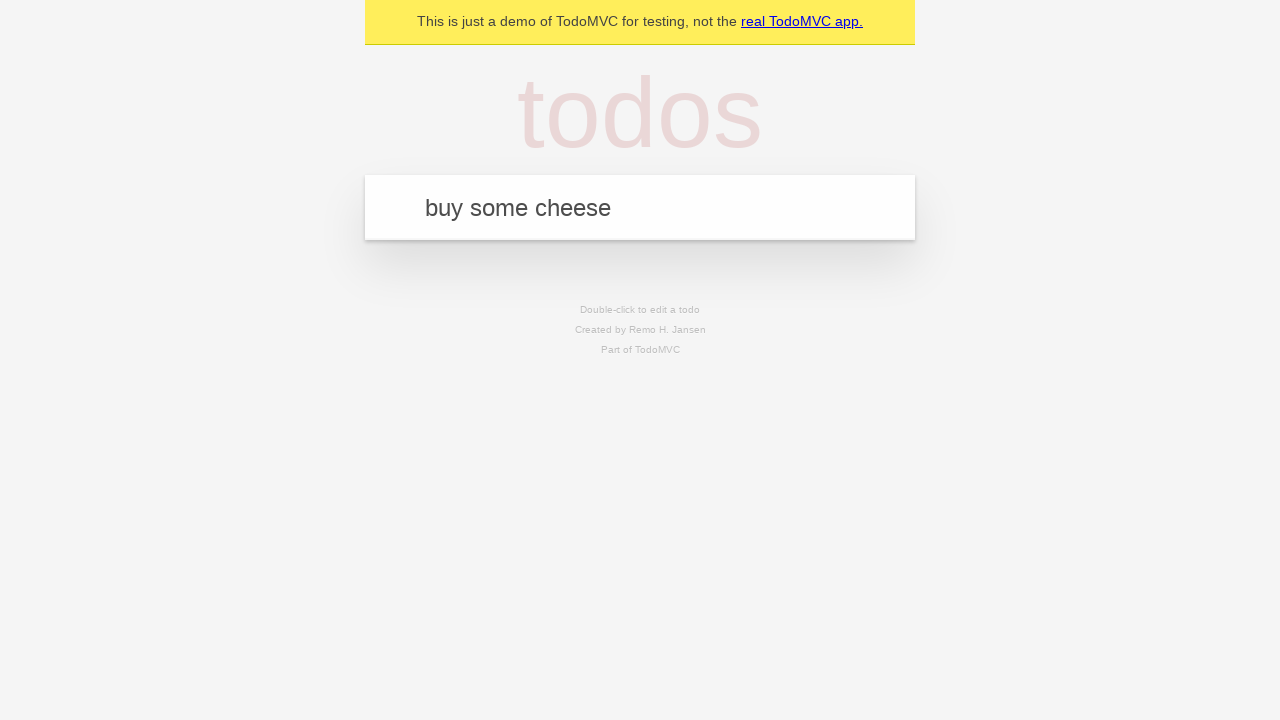

Pressed Enter to create todo 'buy some cheese' on internal:attr=[placeholder="What needs to be done?"i]
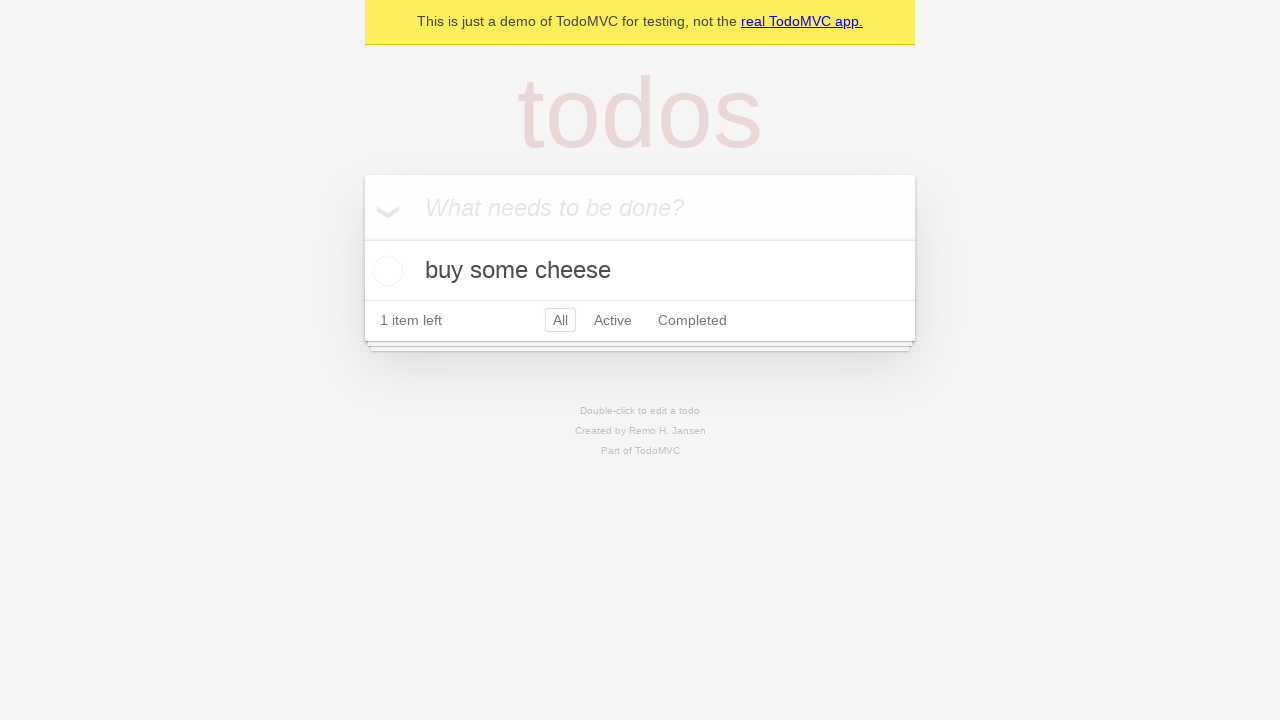

Filled todo input with 'feed the cat' on internal:attr=[placeholder="What needs to be done?"i]
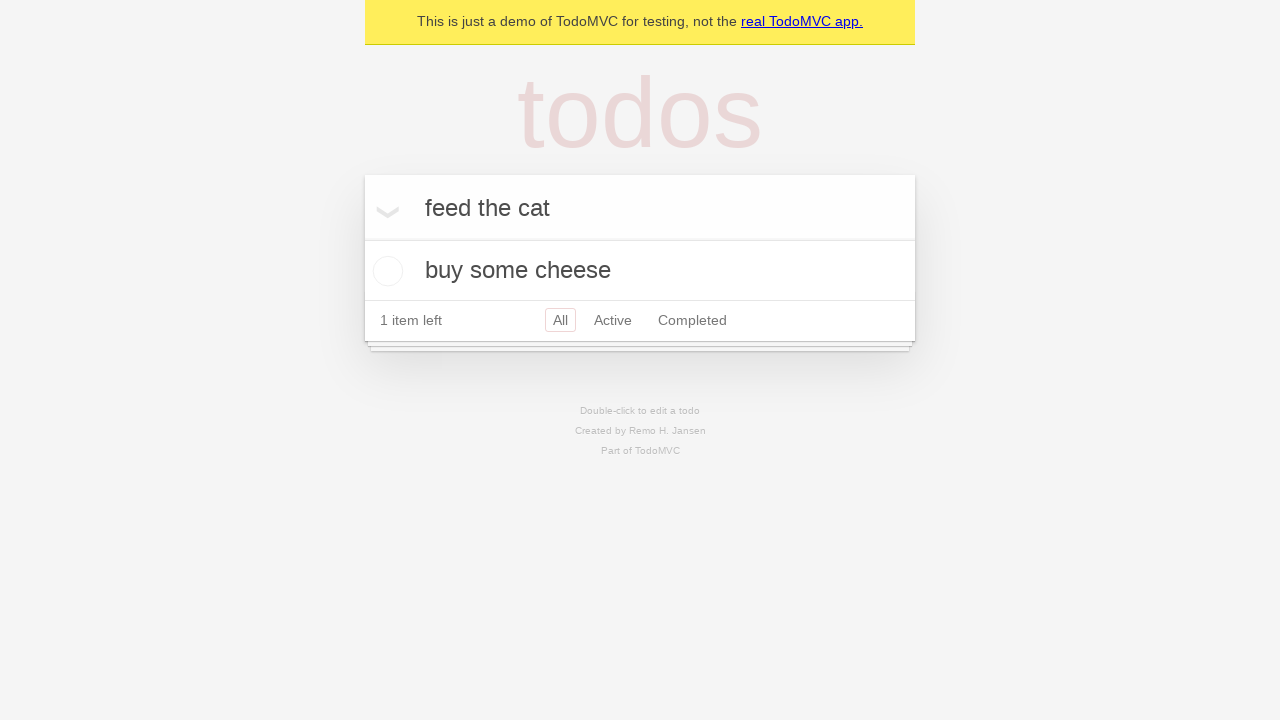

Pressed Enter to create todo 'feed the cat' on internal:attr=[placeholder="What needs to be done?"i]
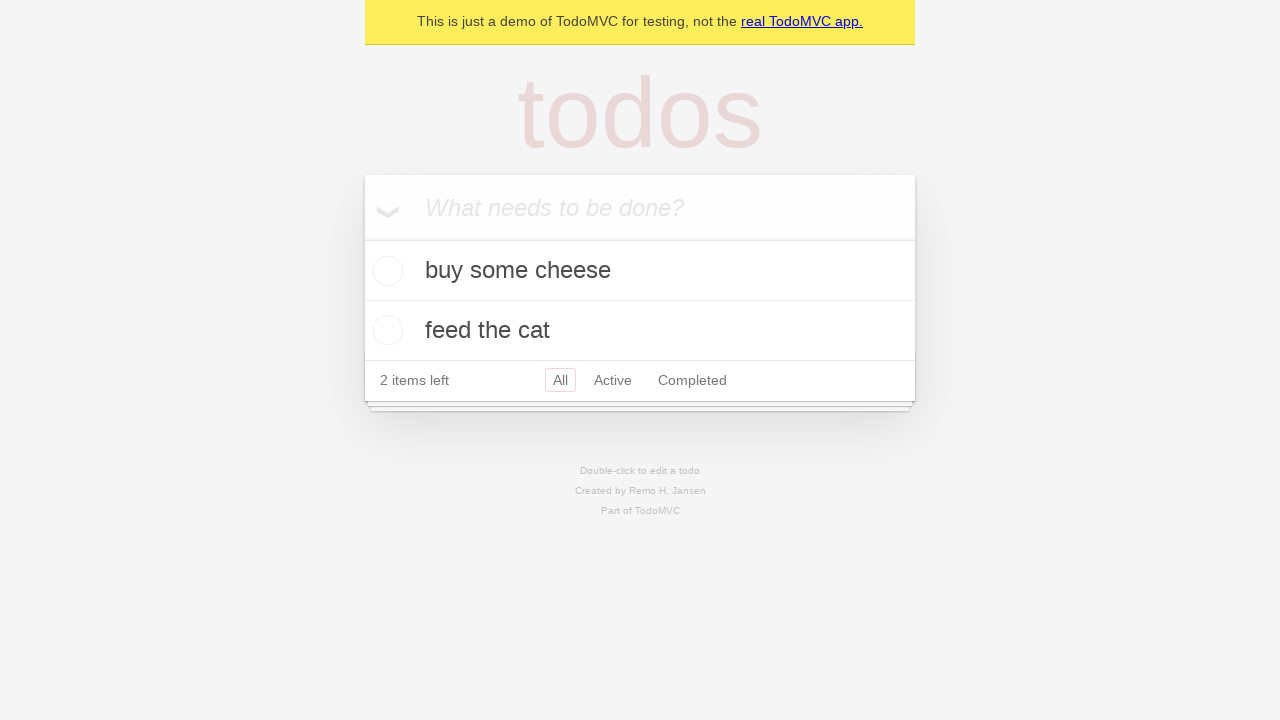

Filled todo input with 'book a doctors appointment' on internal:attr=[placeholder="What needs to be done?"i]
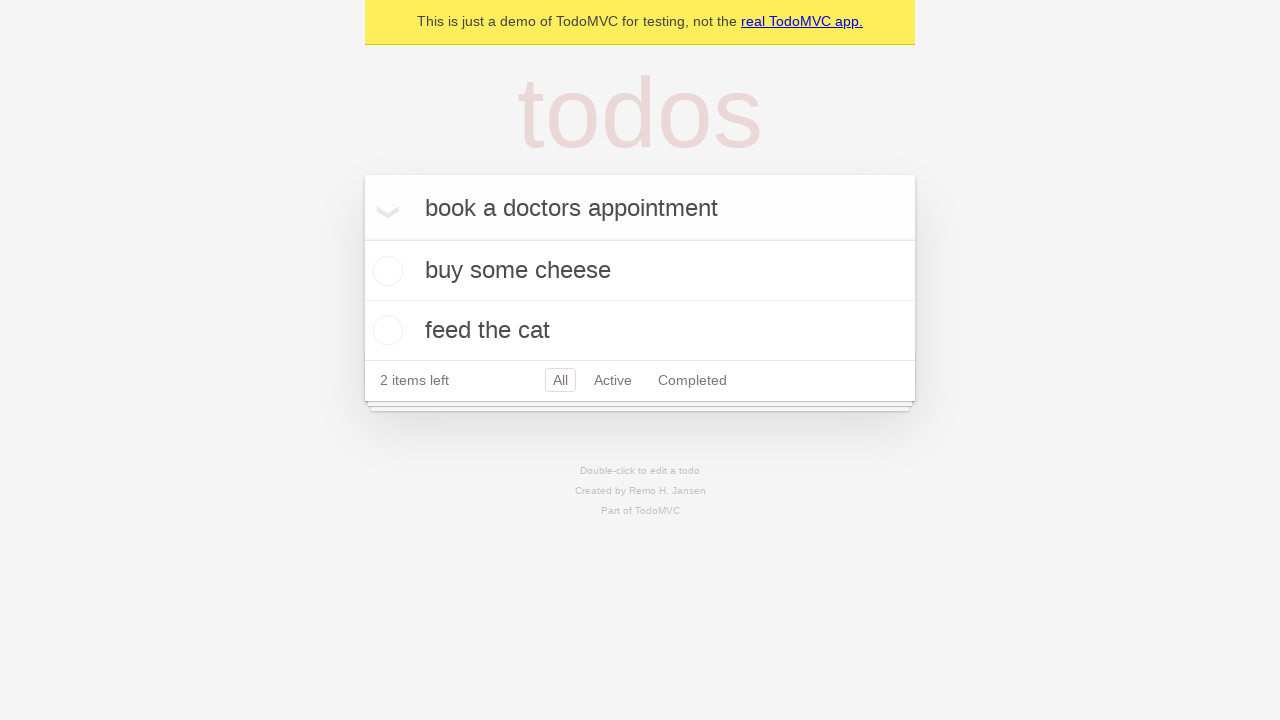

Pressed Enter to create todo 'book a doctors appointment' on internal:attr=[placeholder="What needs to be done?"i]
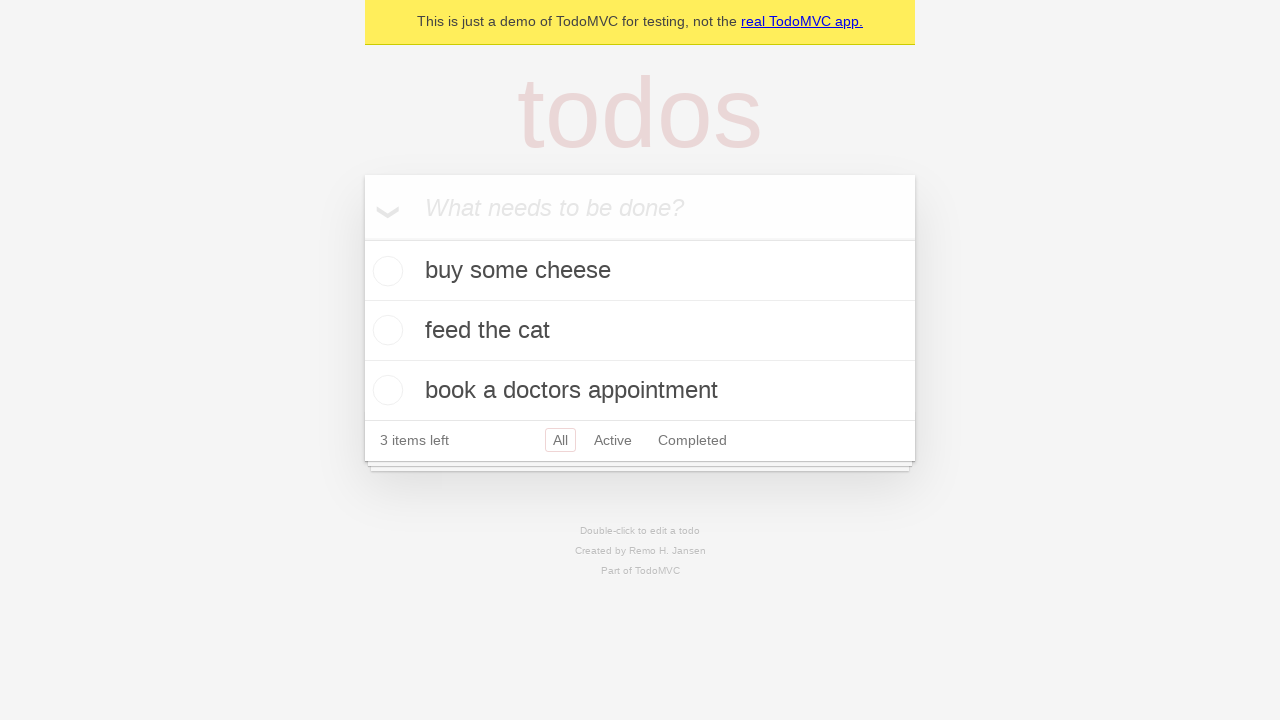

Checked the second todo item at (385, 330) on internal:testid=[data-testid="todo-item"s] >> nth=1 >> internal:role=checkbox
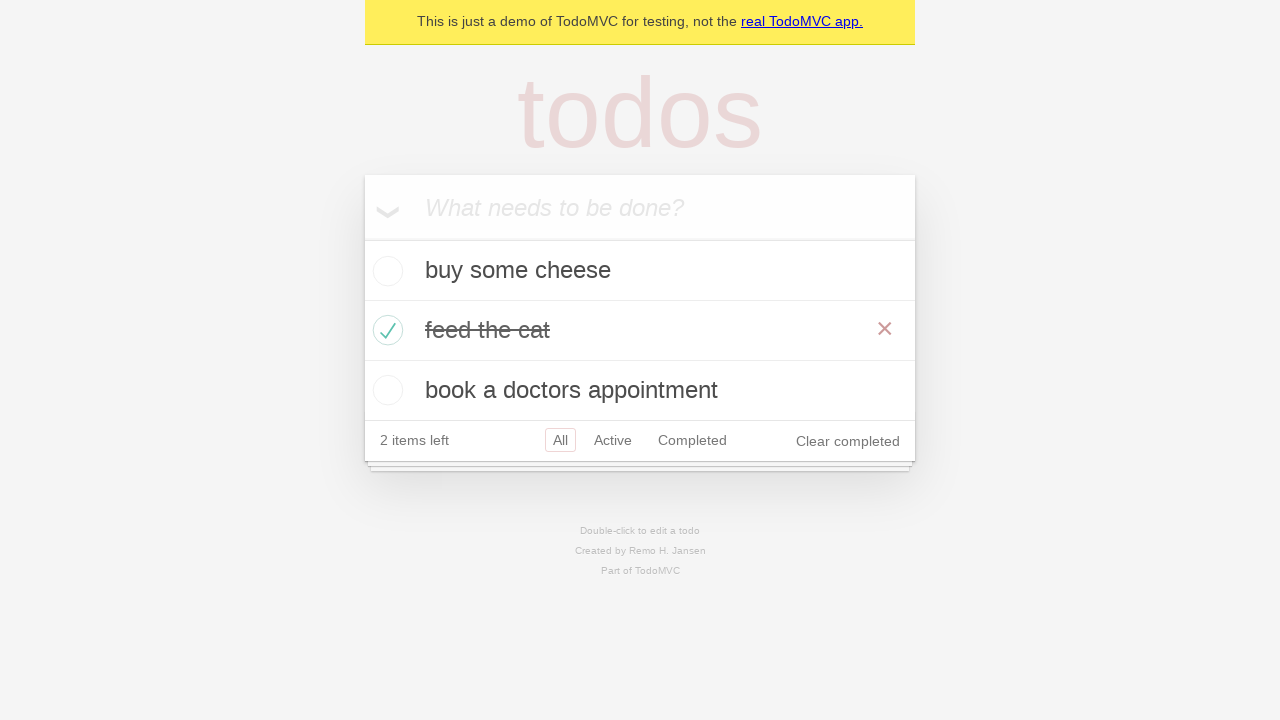

Clicked All filter to show all todos at (560, 440) on internal:role=link[name="All"i]
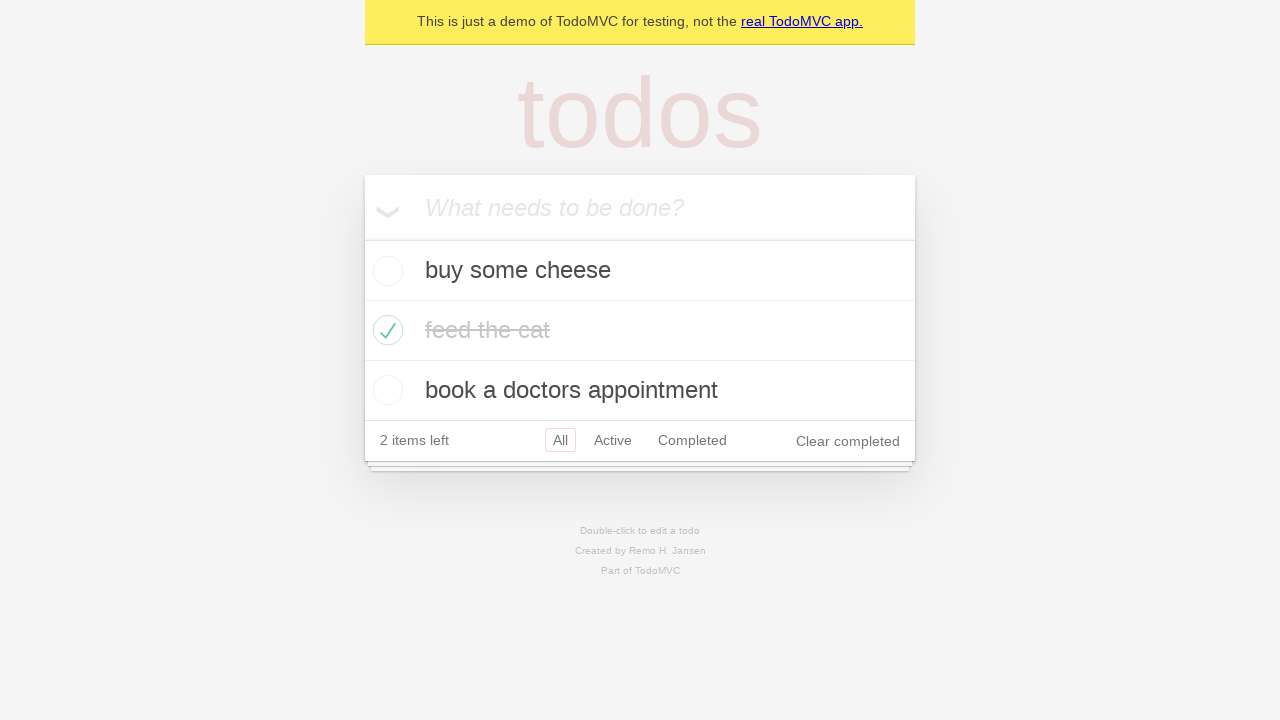

Clicked Active filter to show only active todos at (613, 440) on internal:role=link[name="Active"i]
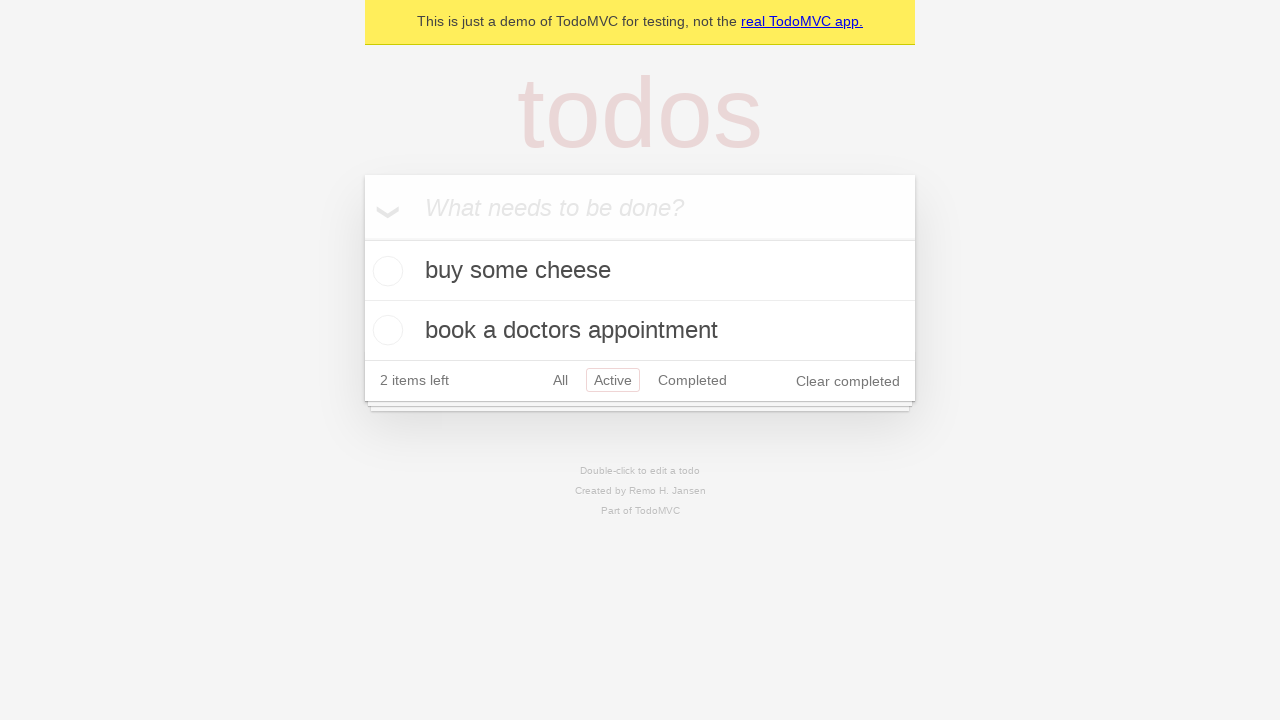

Clicked Completed filter to show only completed todos at (692, 380) on internal:role=link[name="Completed"i]
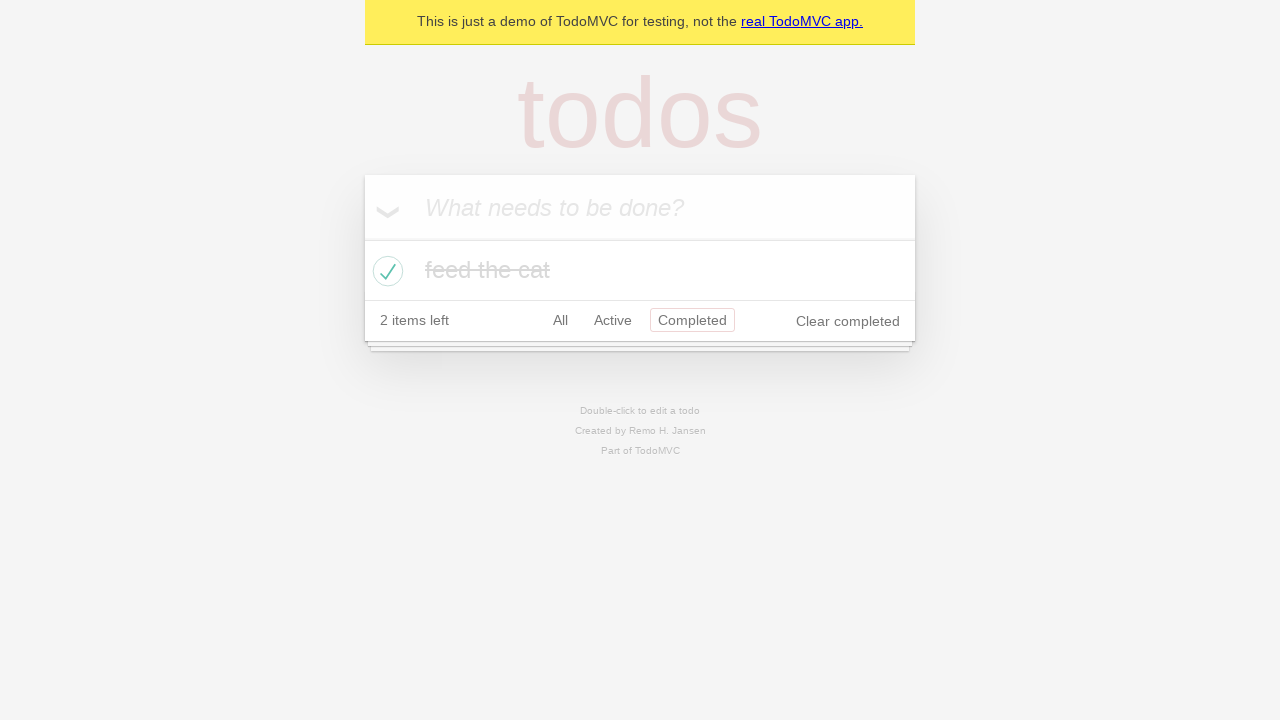

Navigated back using browser back button (back to Active filter)
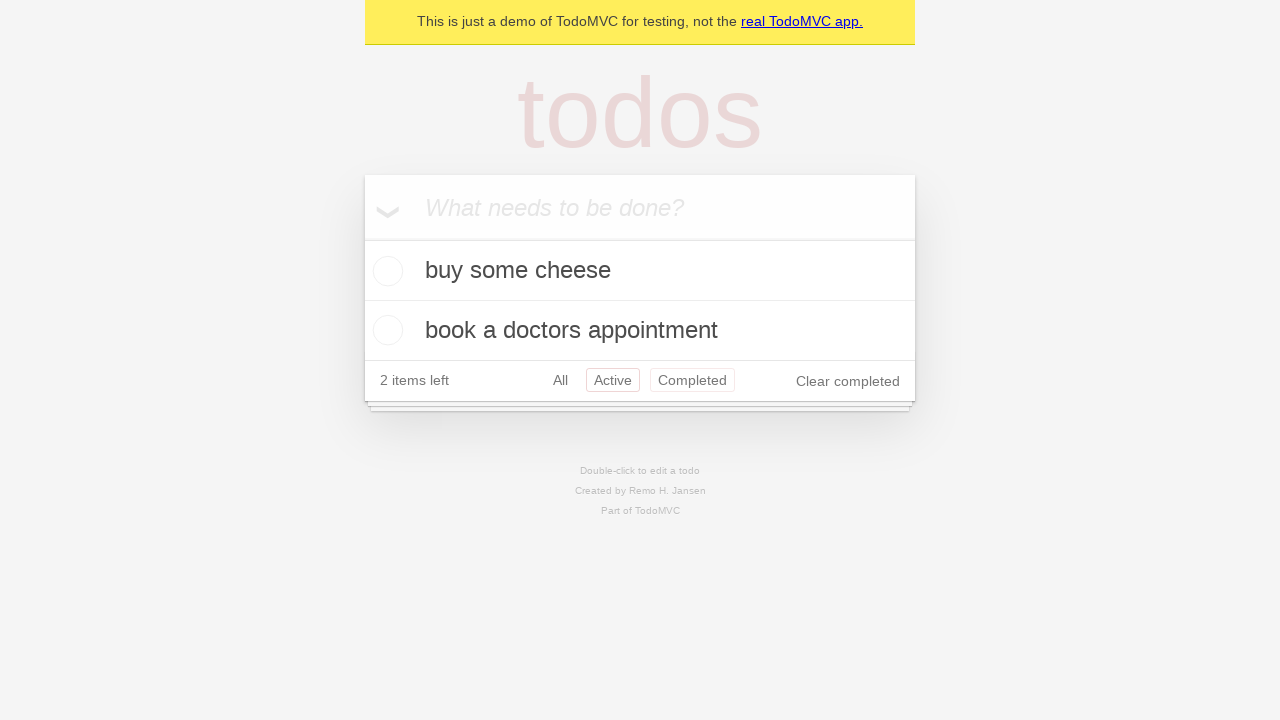

Navigated back using browser back button (back to All filter)
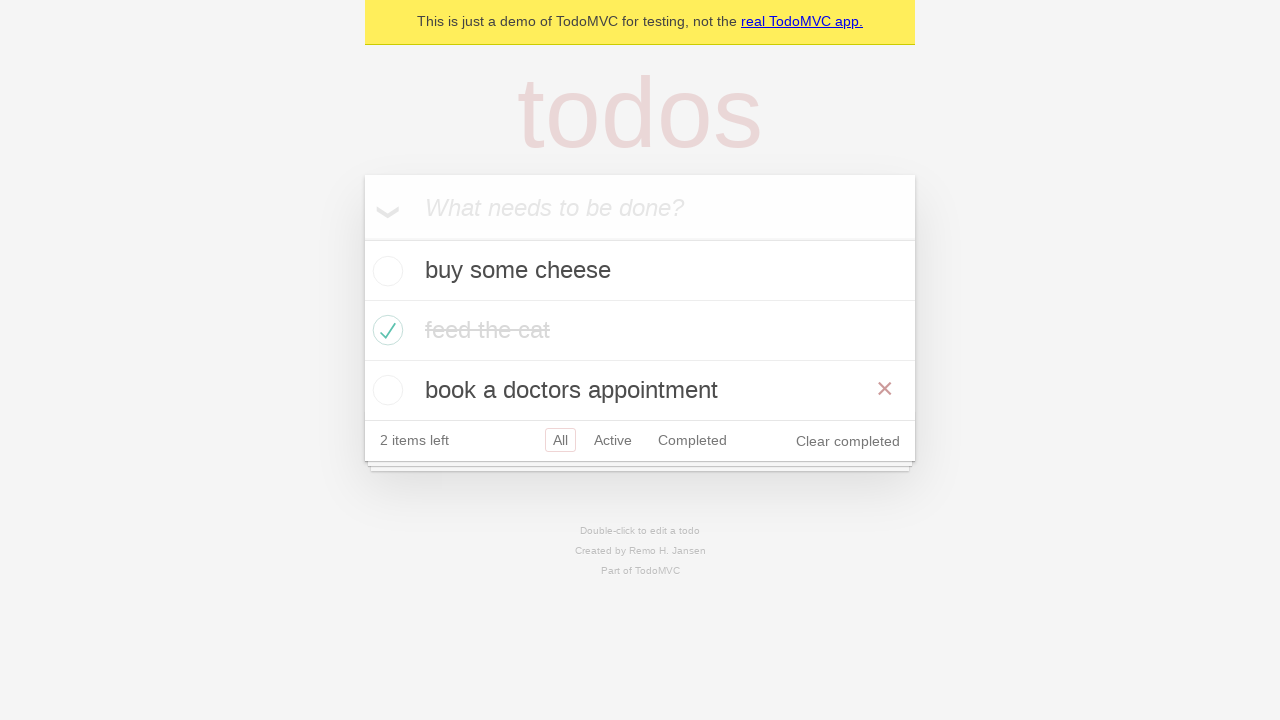

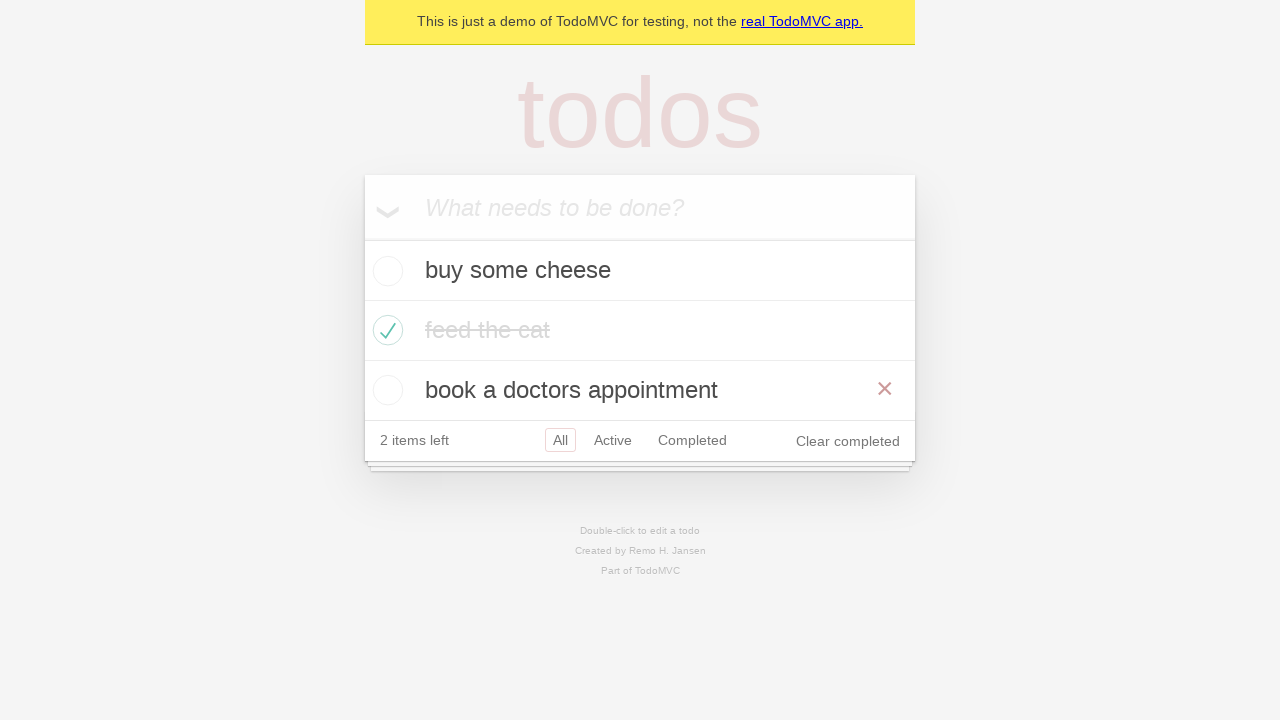